Tests adding fruits to a shopping cart by clicking on Mangocados from the homepage, then Bananas from the market page, and verifying both items appear in the cart.

Starting URL: https://fruitshoppe.firebaseapp.com

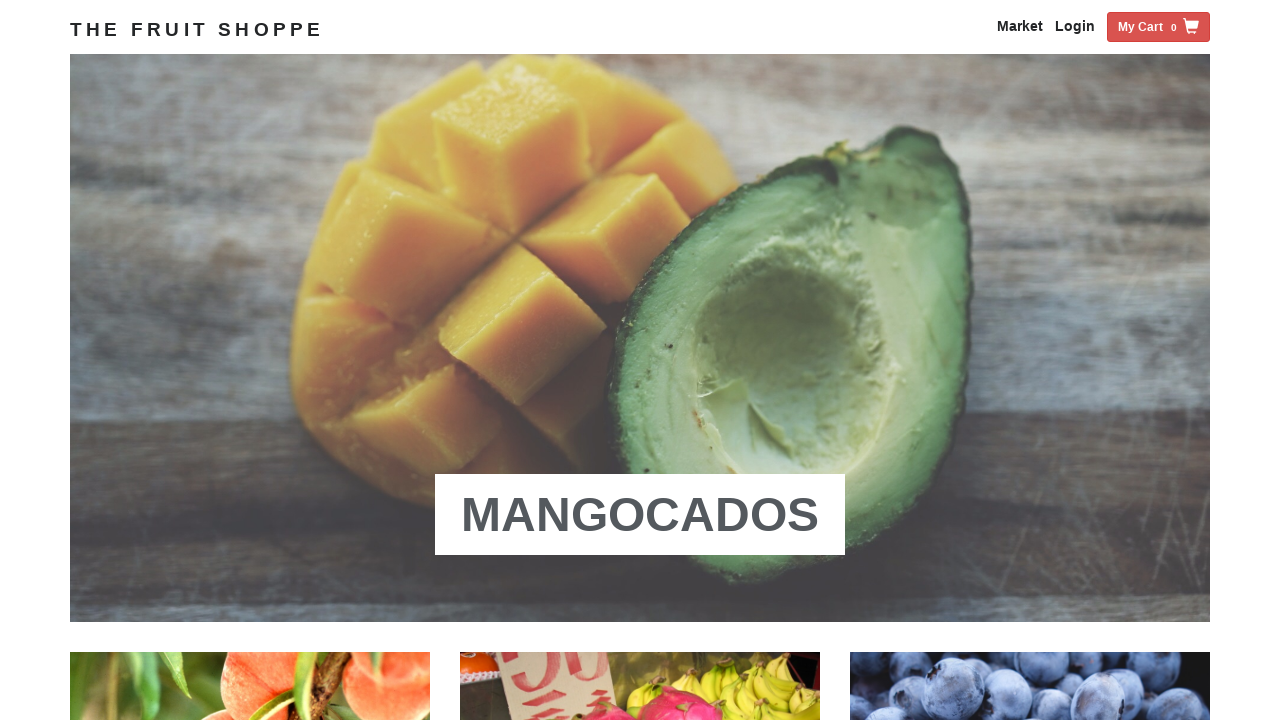

Clicked on Mangocados from the homepage at (640, 515) on xpath=/html/body/div[3]/div/div/div/div/div[1]/div/div/a
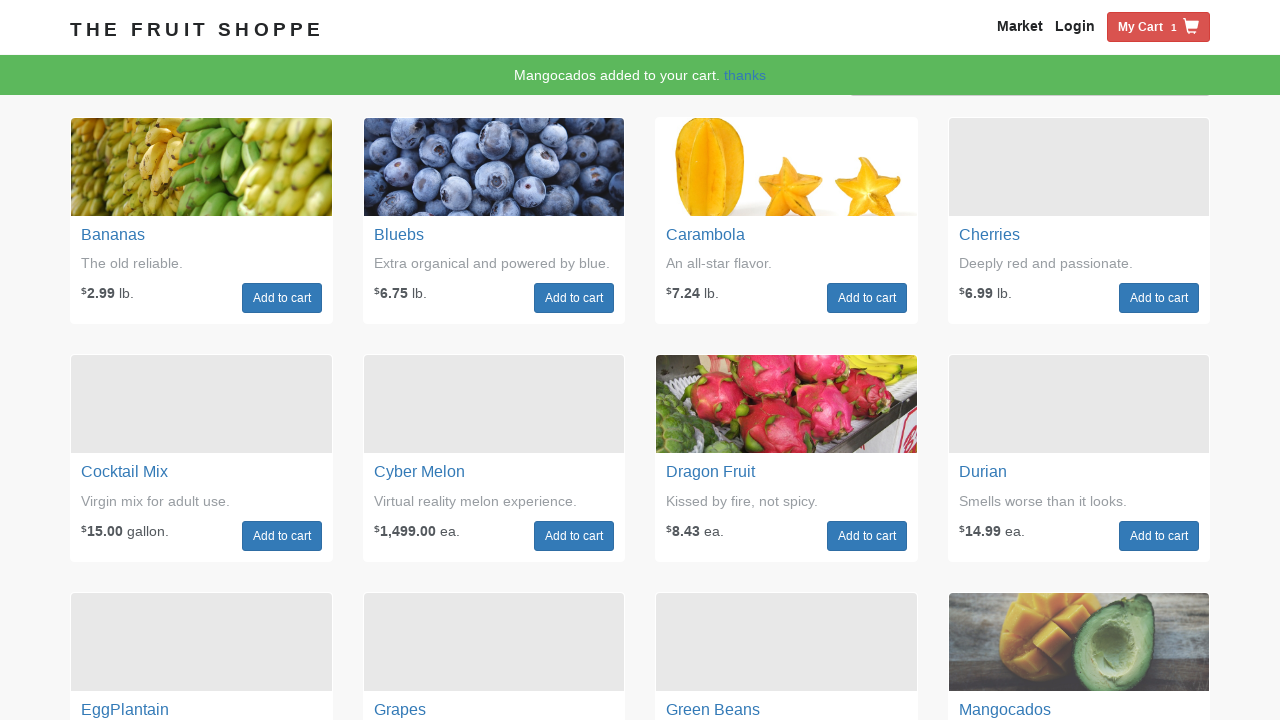

Market page loaded
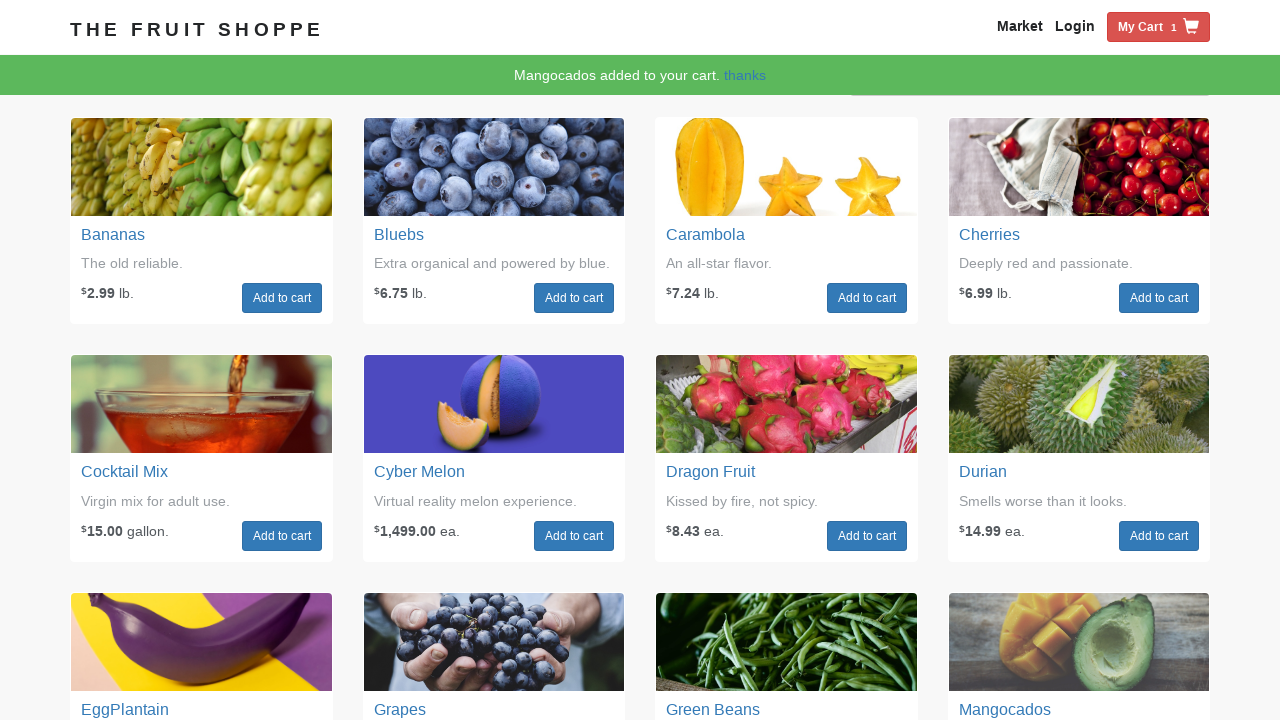

Clicked on Bananas from the market page at (282, 298) on xpath=/html/body/div[3]/div/div/div/div[2]/div[1]/div/div[3]/div/div[2]/a
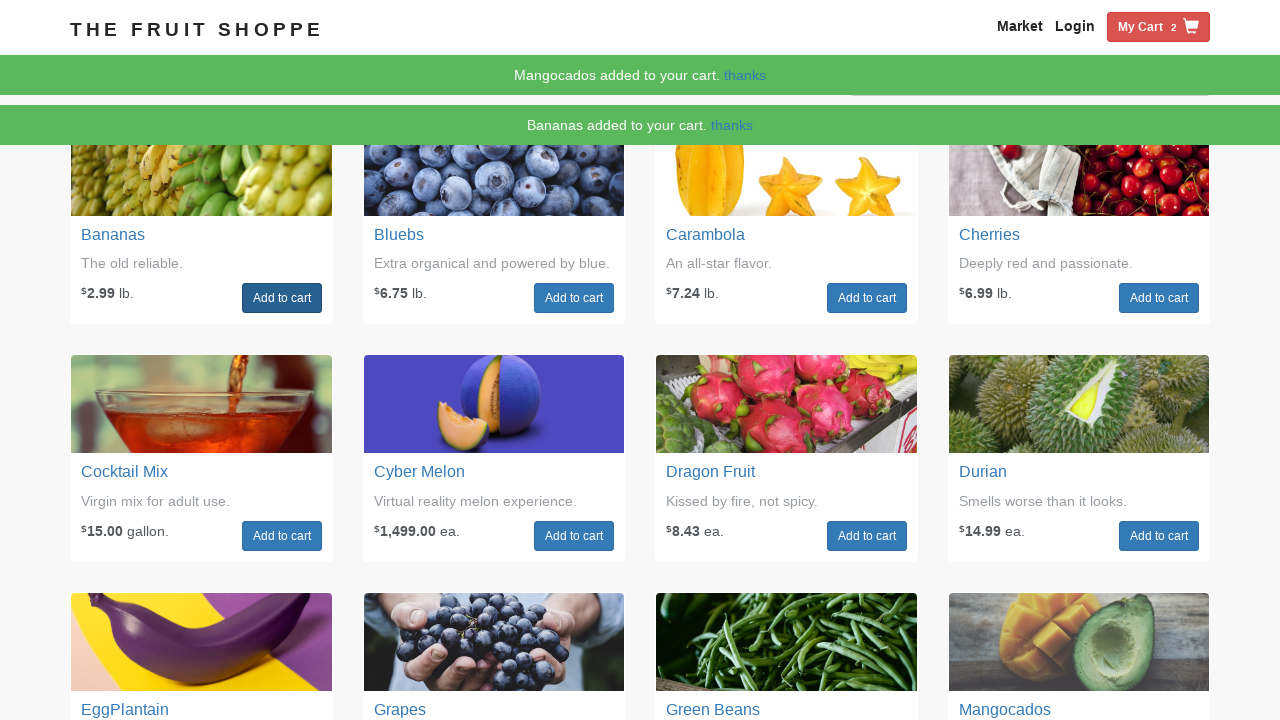

Page loaded after selecting Bananas
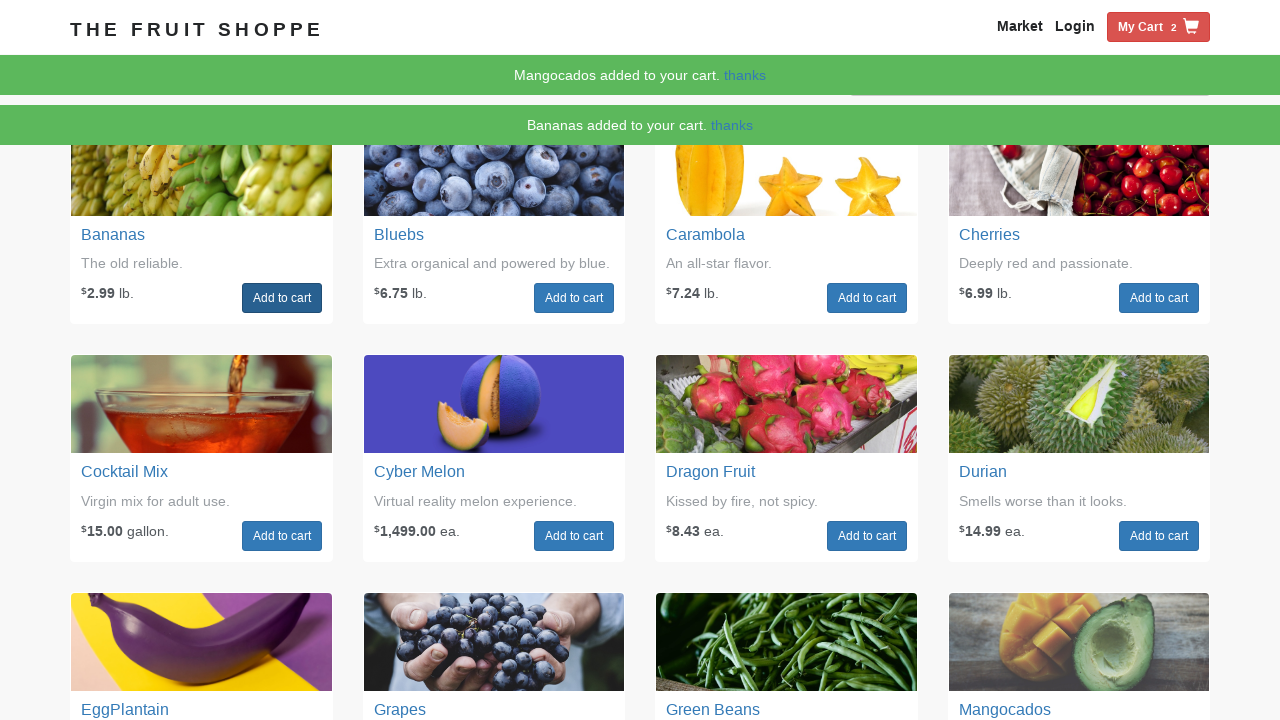

Clicked on the cart button at (1140, 27) on xpath=/html/body/div[1]/div/div/div[2]/a[3]/span[1]
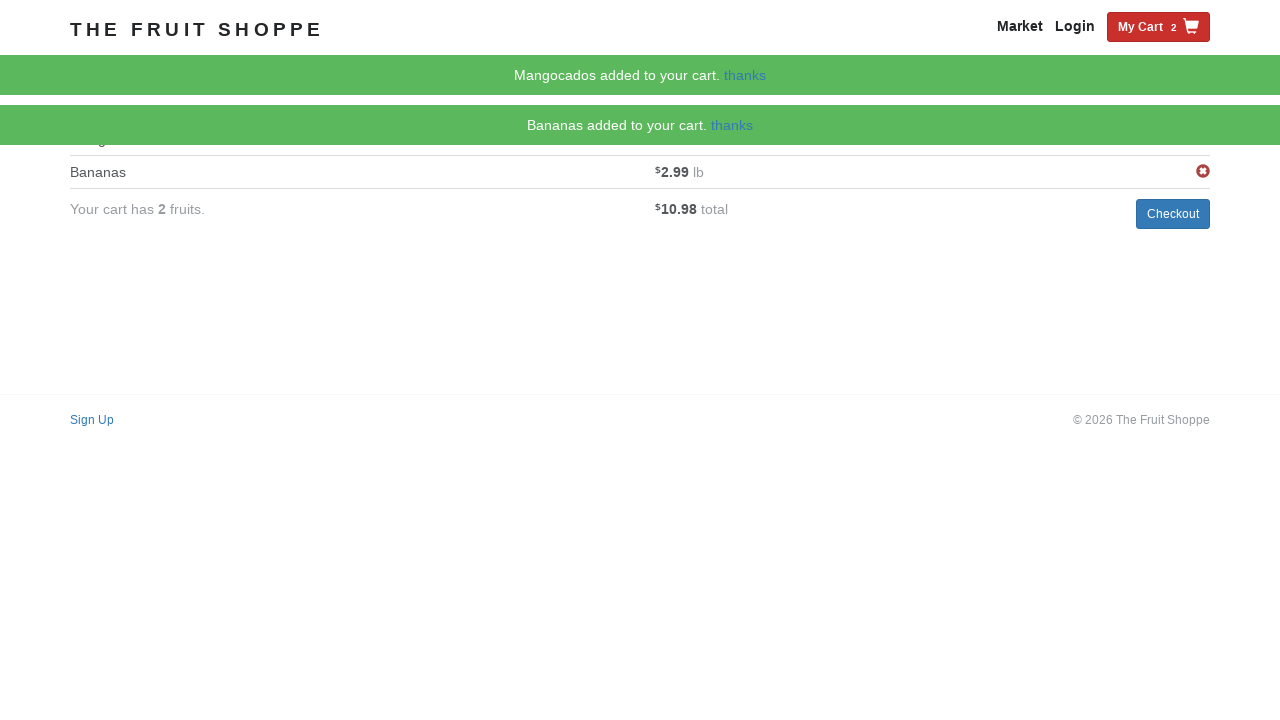

First cart item (Mangocados) is present in cart
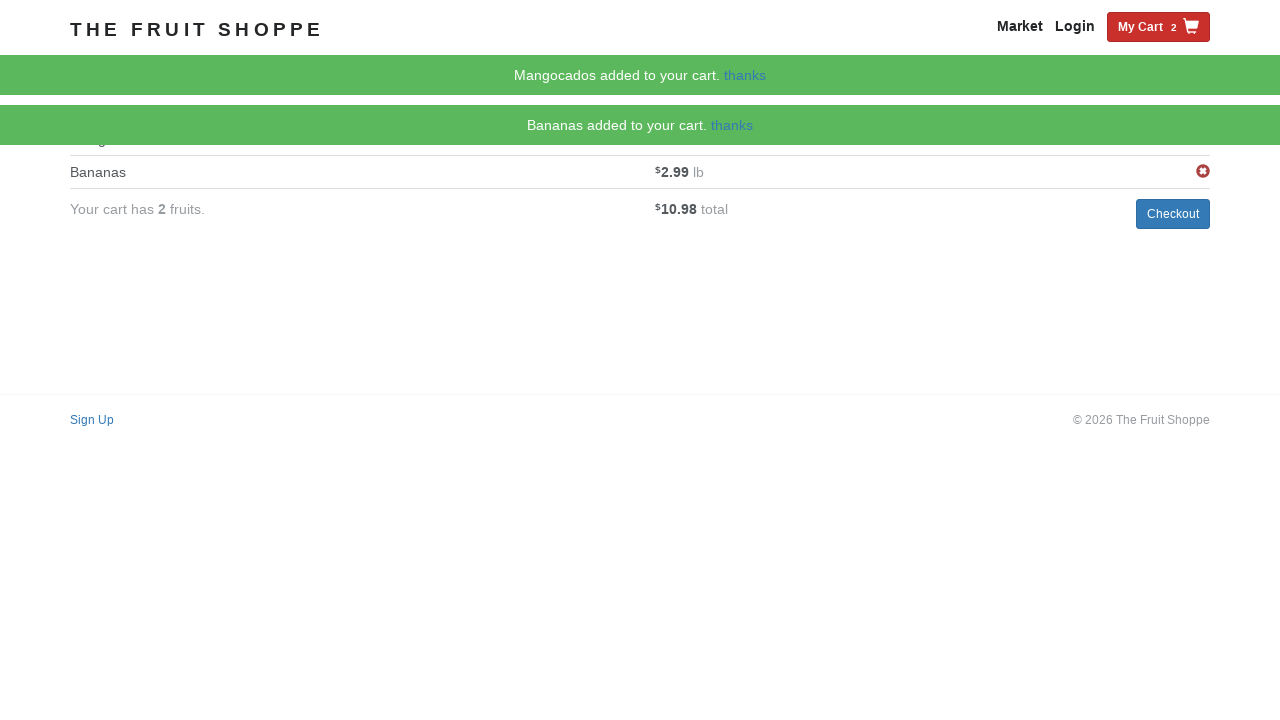

Second cart item (Bananas) is present in cart
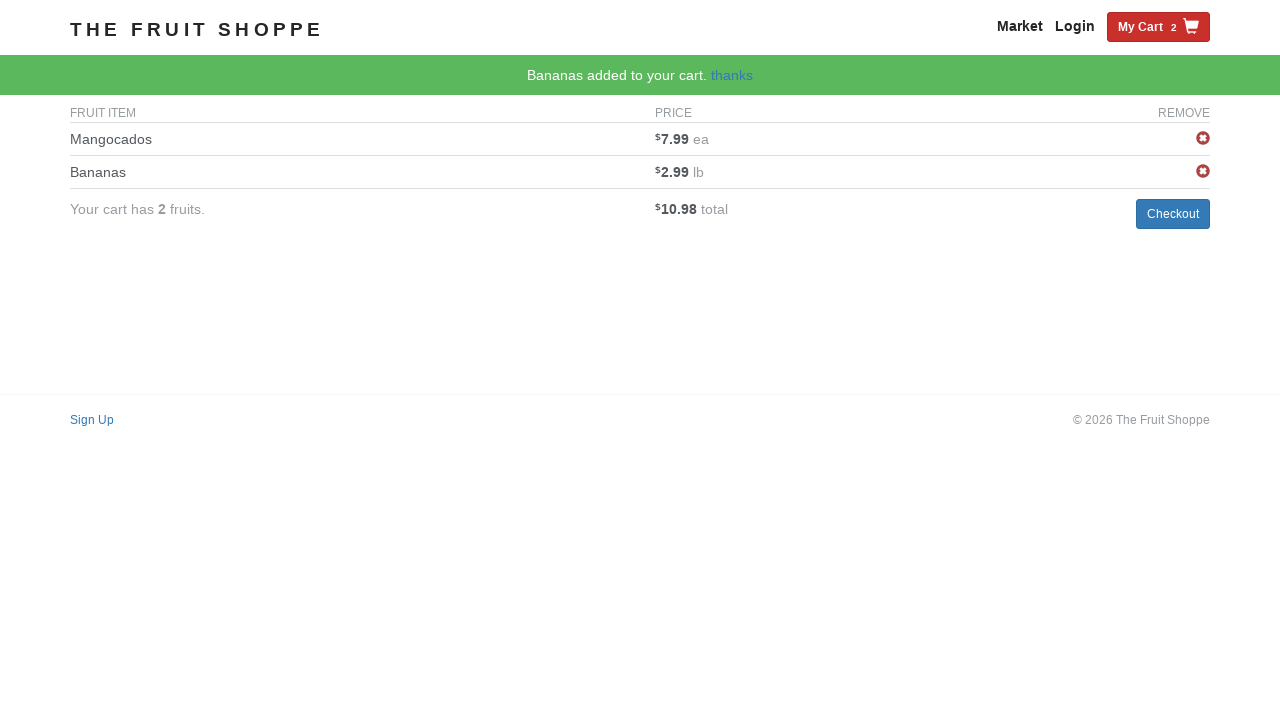

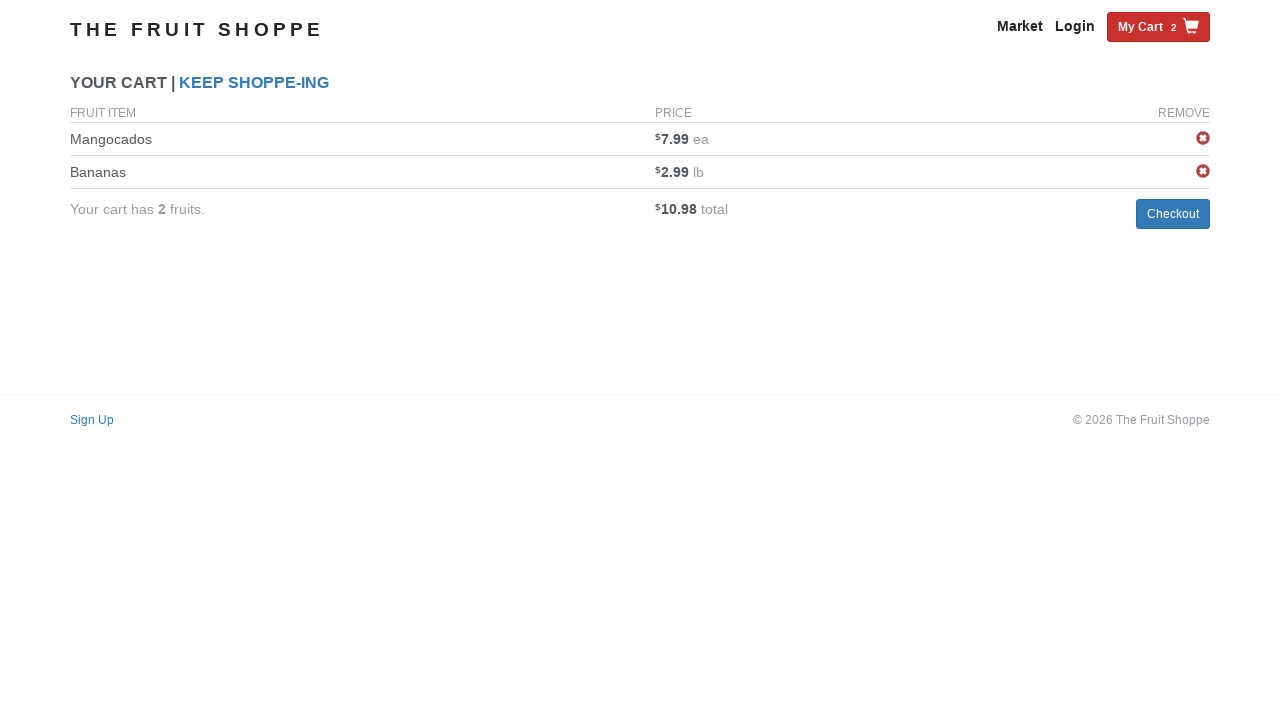